Verifies that an error message is displayed when attempting to login with username but no password

Starting URL: https://www.saucedemo.com/

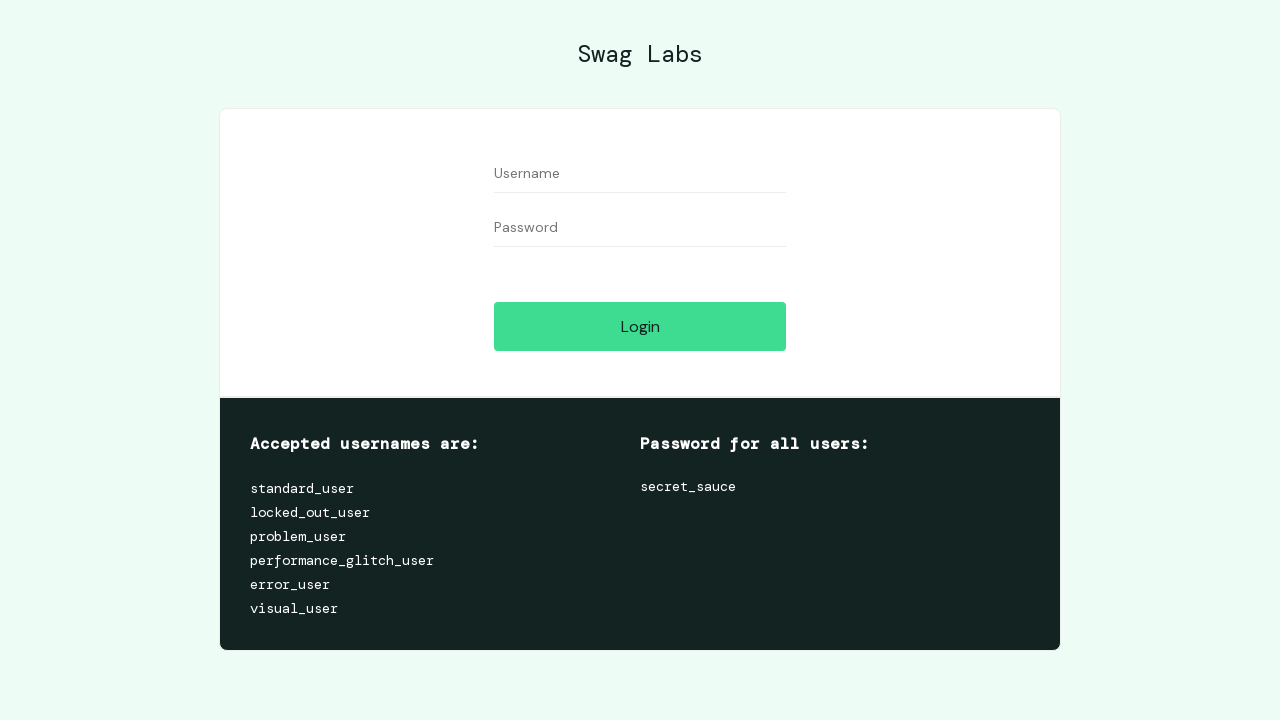

Entered username 'testerUser' in the username field on #user-name
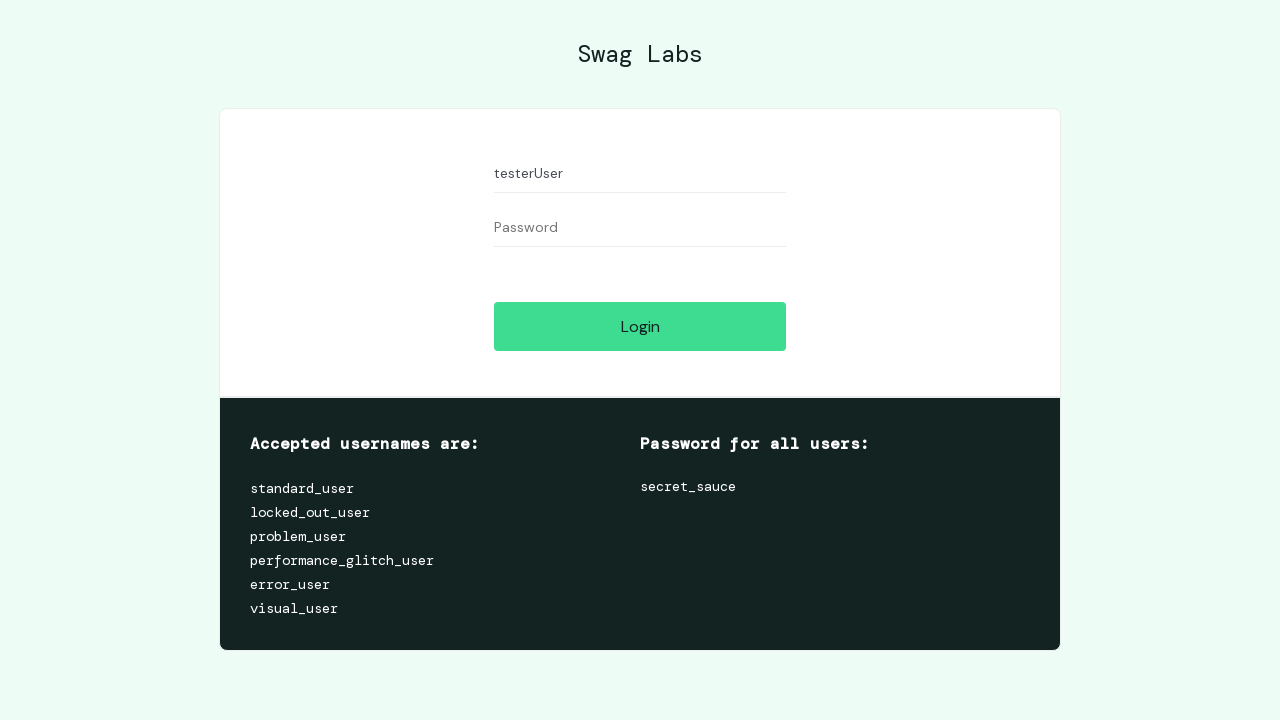

Clicked login button without entering password at (640, 326) on #login-button
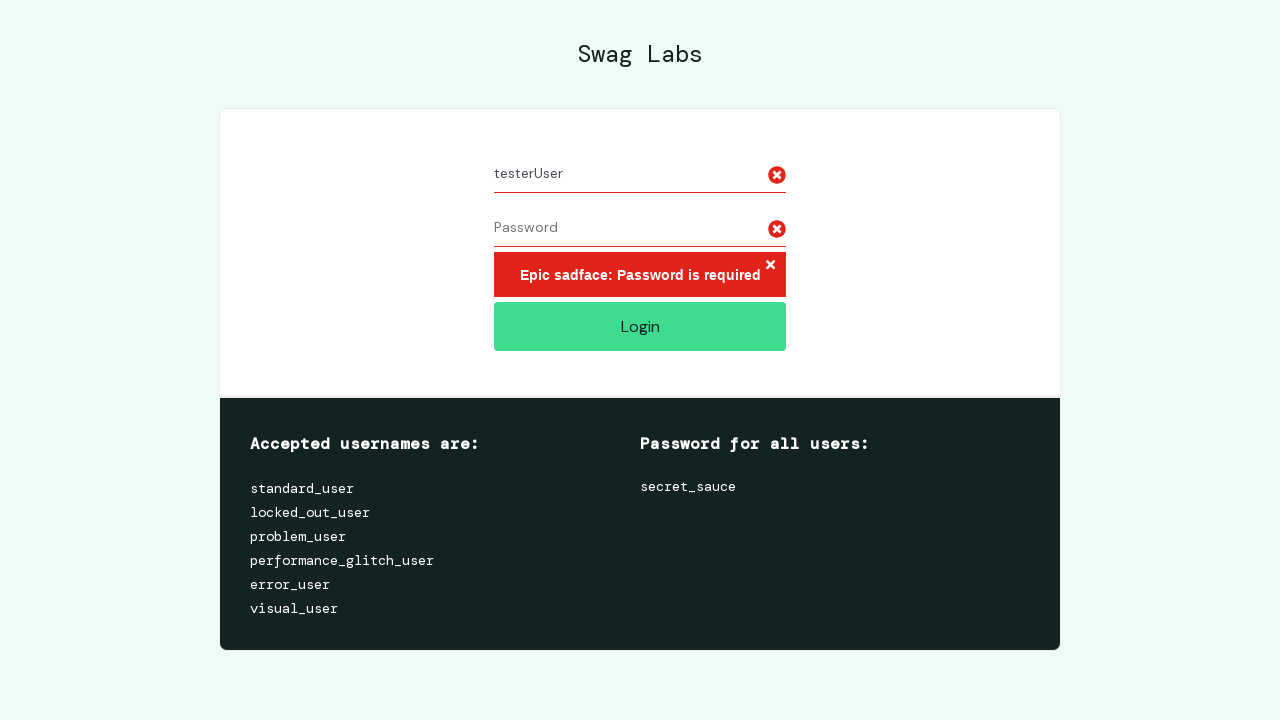

Error message appeared - password is required
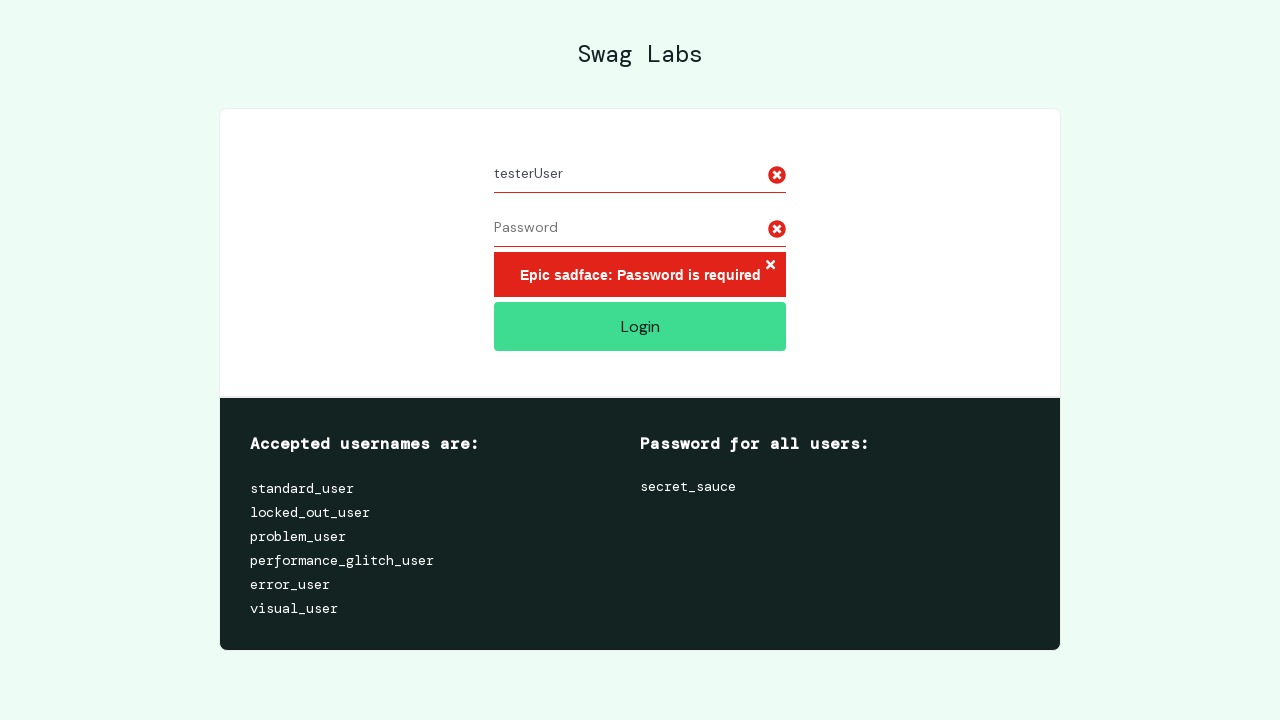

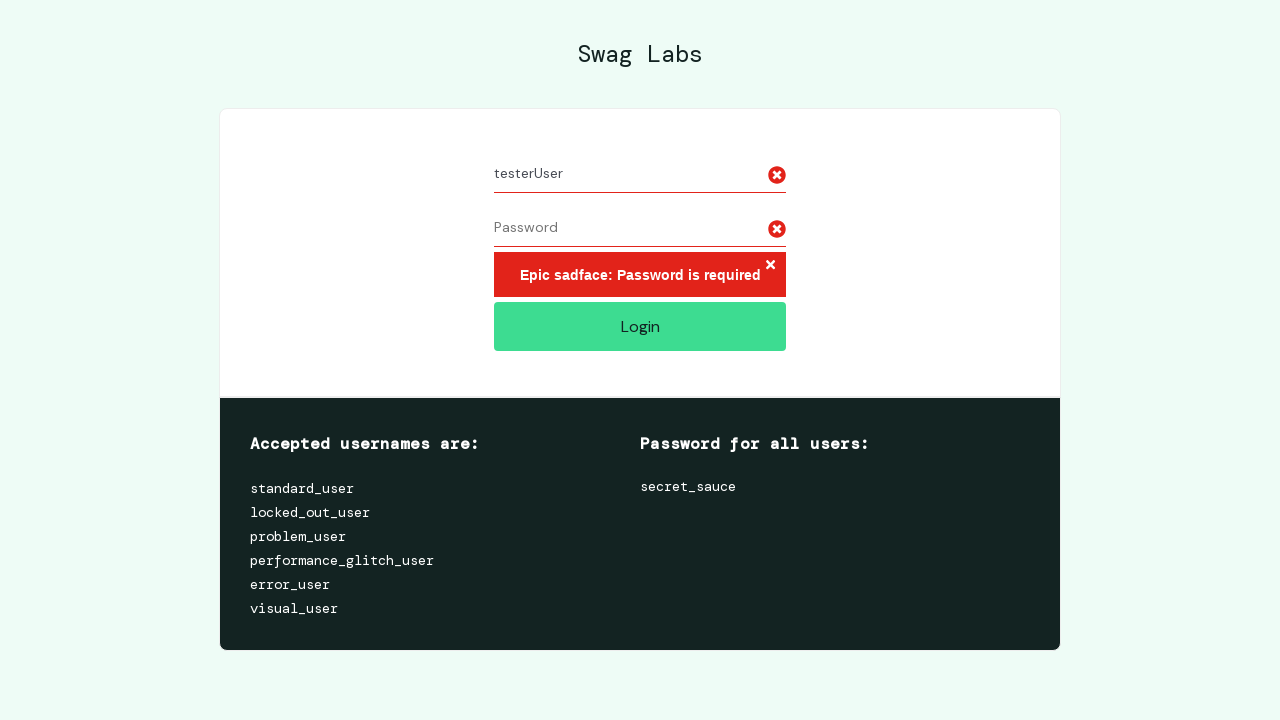